Tests searchable dropdown by typing country names ("Albania" and "Austria") in the search input and selecting from filtered results.

Starting URL: https://react.semantic-ui.com/maximize/dropdown-example-search-selection/

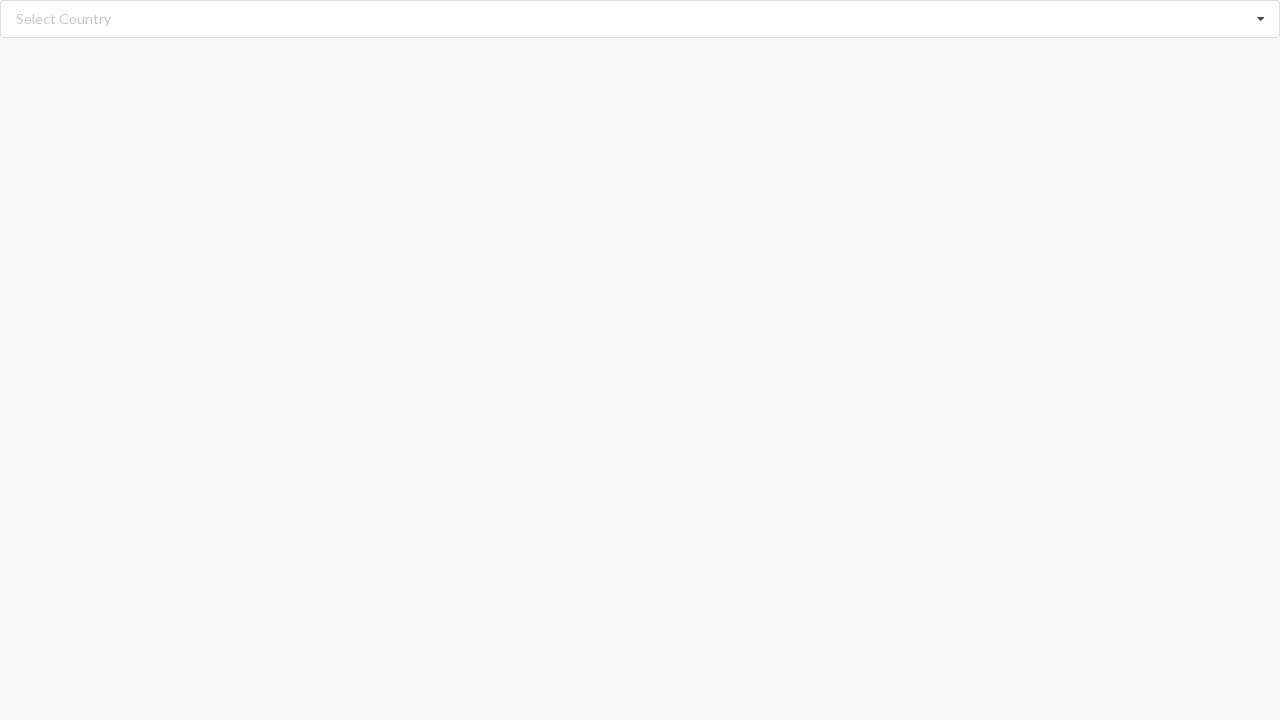

Filled search input with 'Albania' on input.search
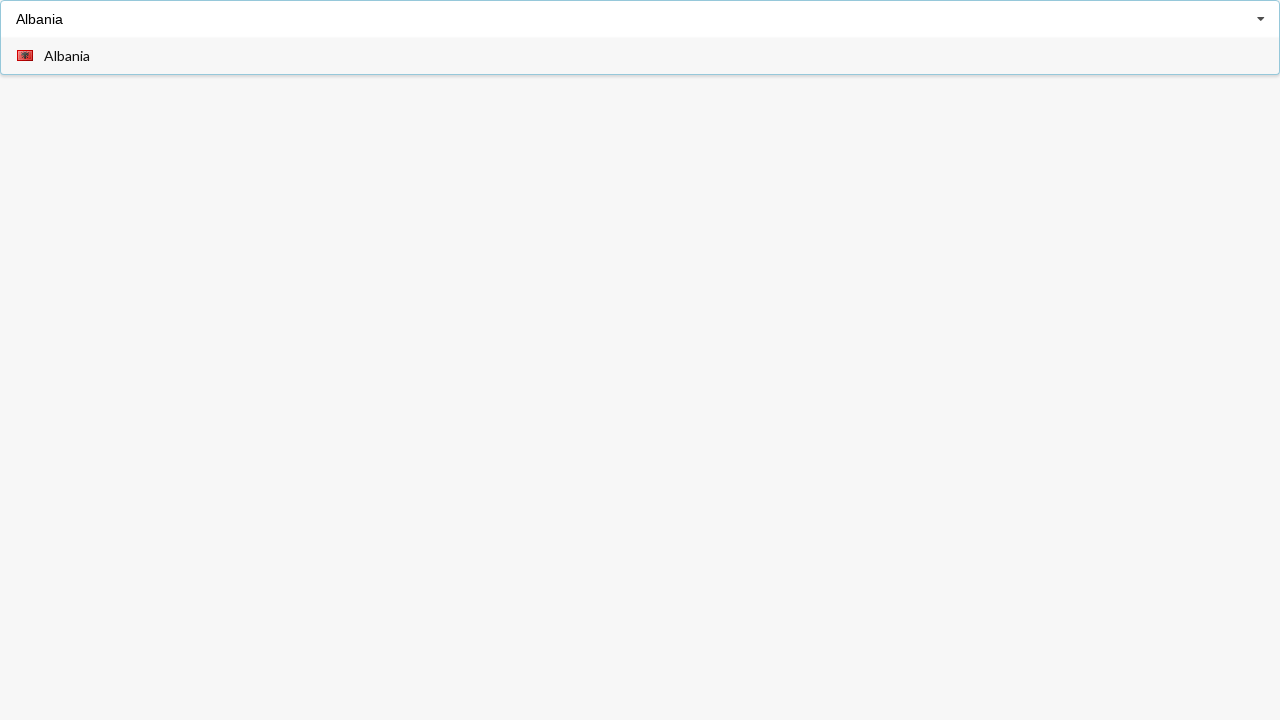

Waited for filtered dropdown options to appear
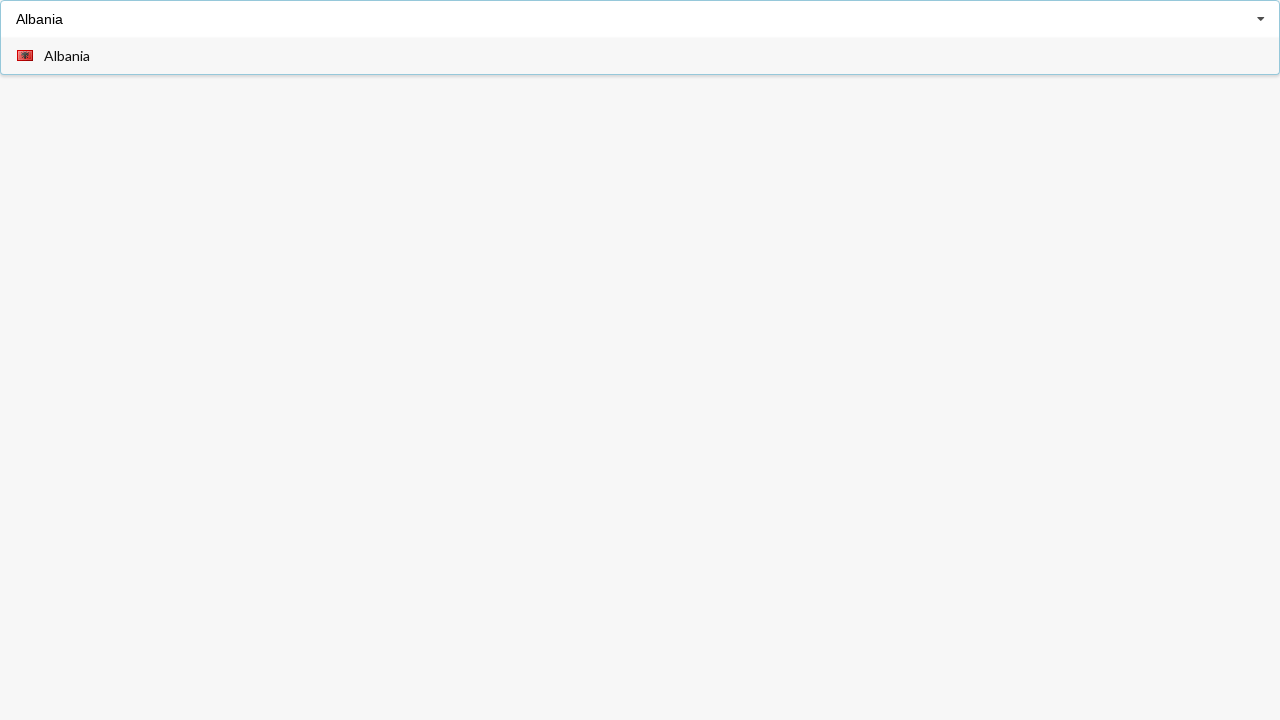

Clicked on Albania option in dropdown at (67, 56) on div[role='option'] span:has-text('Albania')
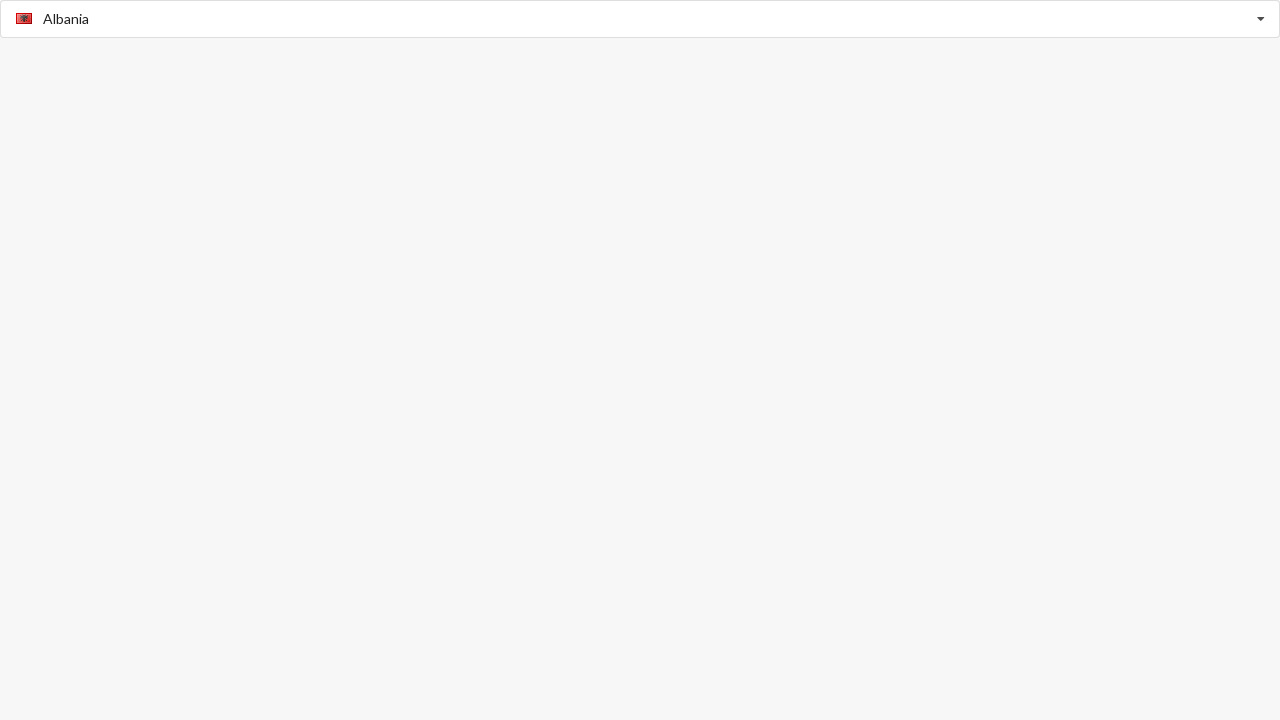

Verified that Albania was selected in dropdown
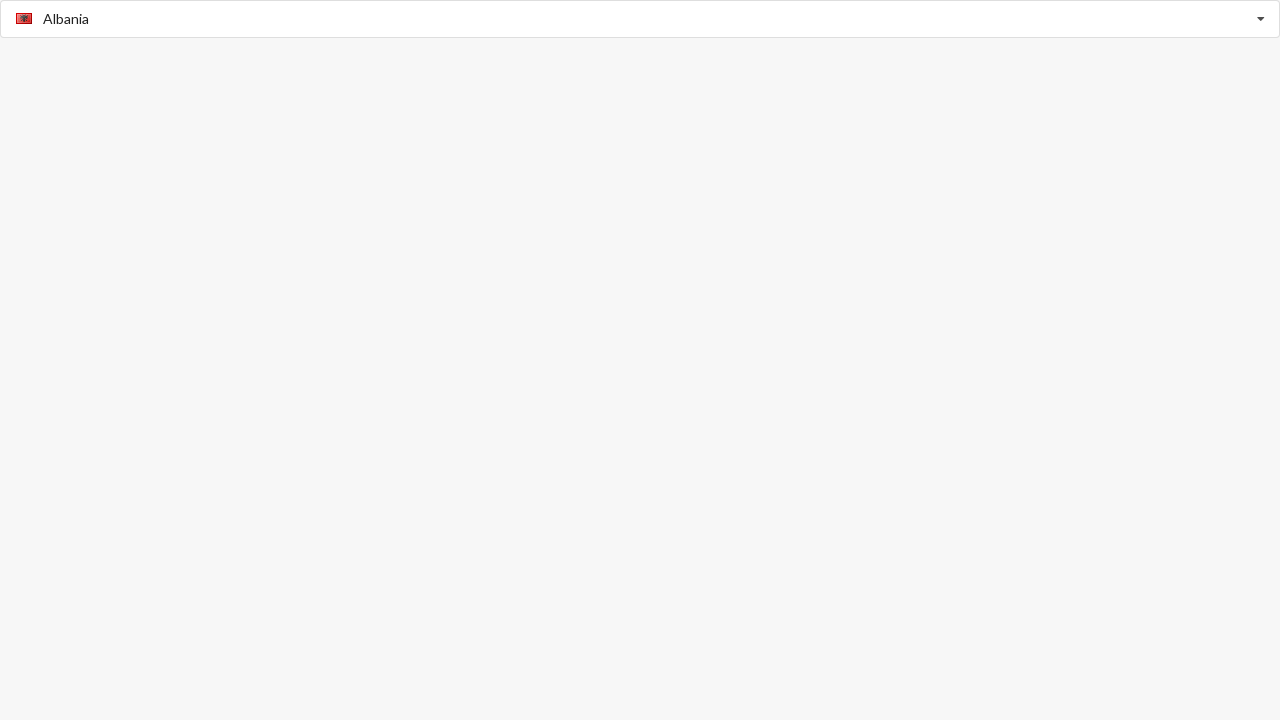

Filled search input with 'Austria' on input.search
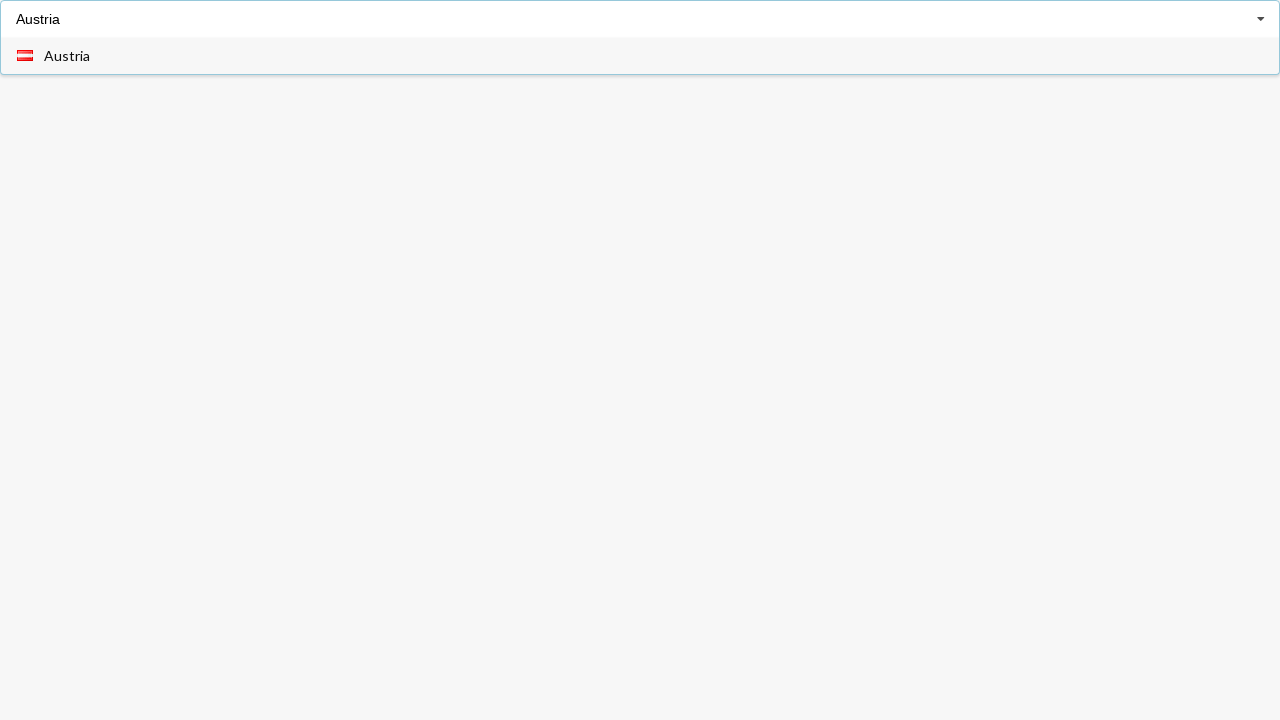

Waited for filtered dropdown options to appear
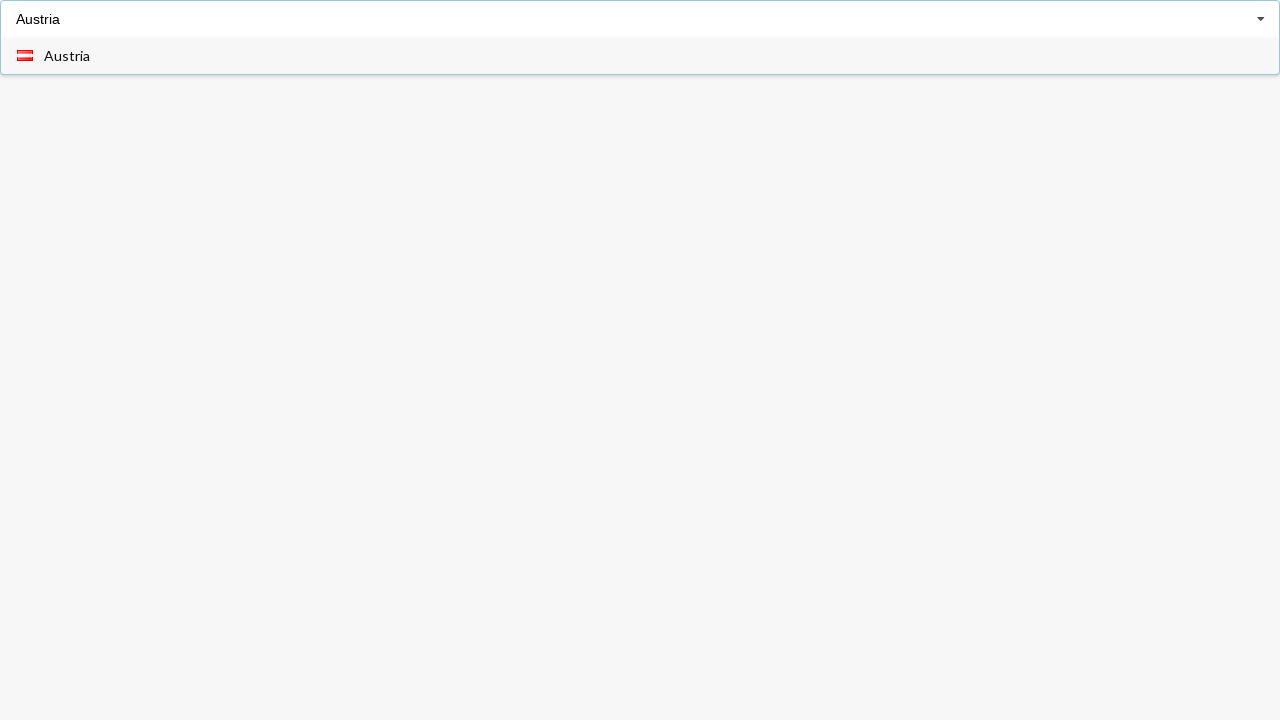

Clicked on Austria option in dropdown at (67, 56) on div[role='option'] span:has-text('Austria')
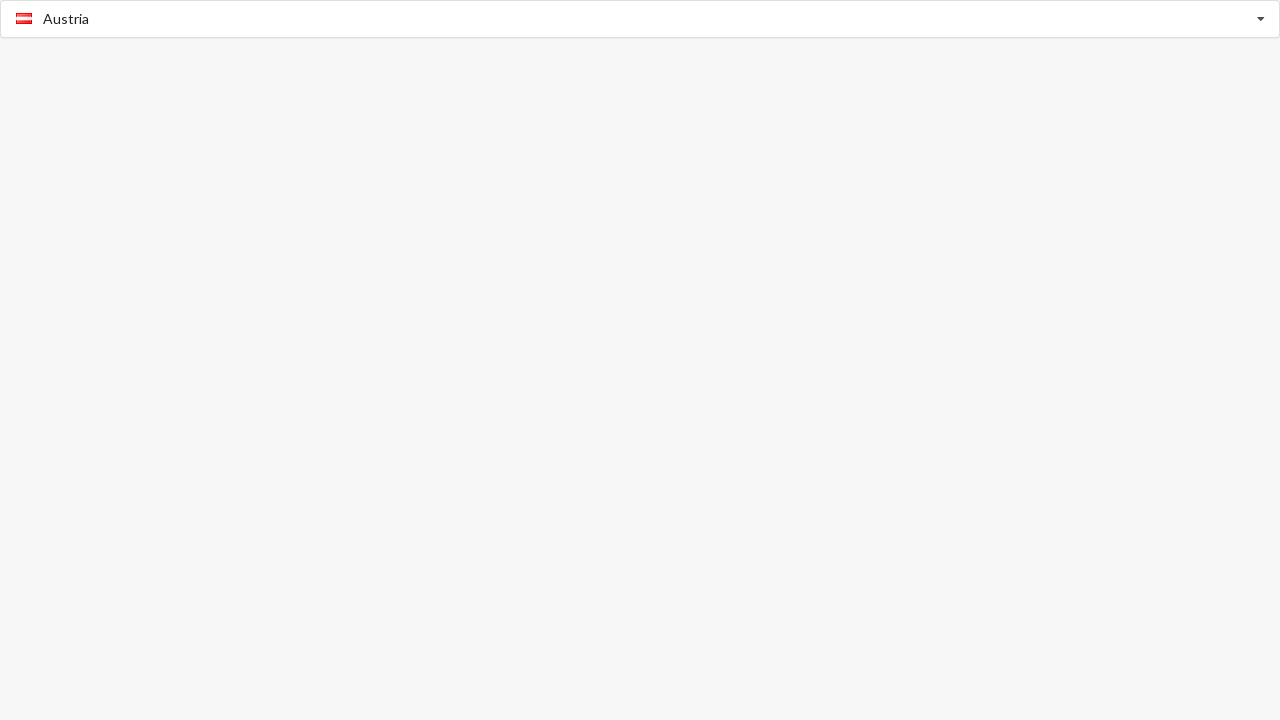

Verified that Austria was selected in dropdown
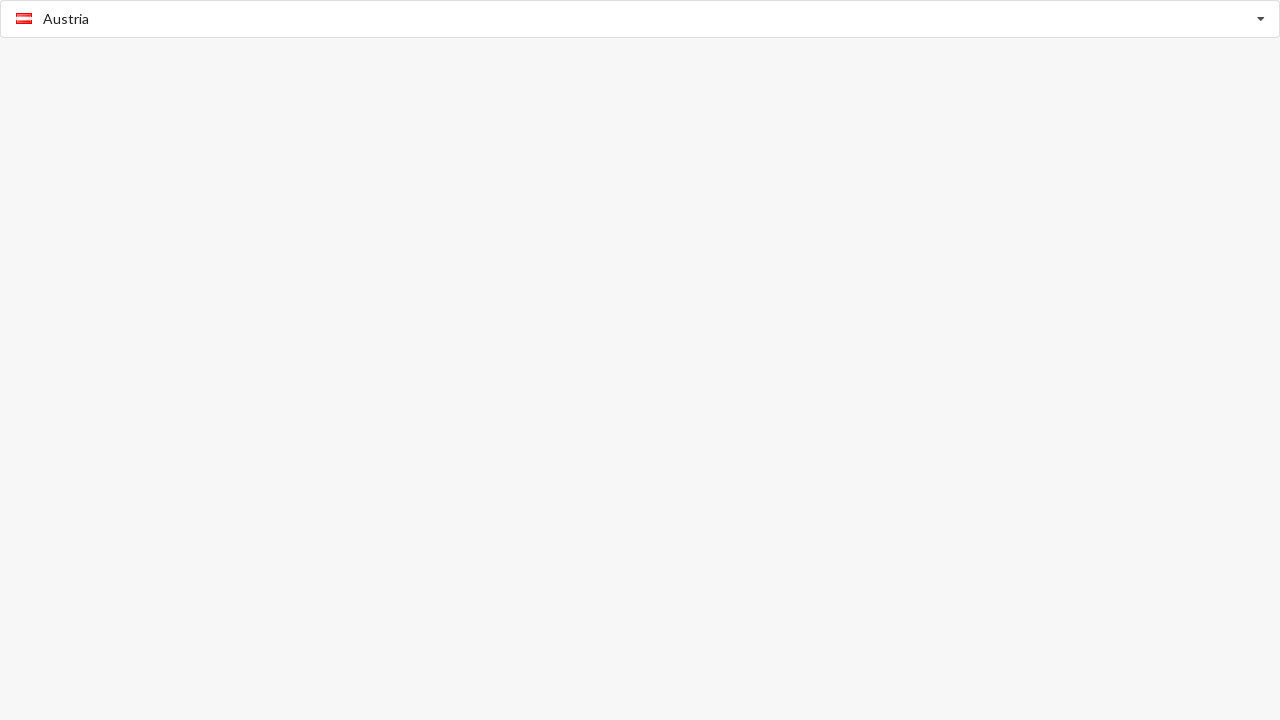

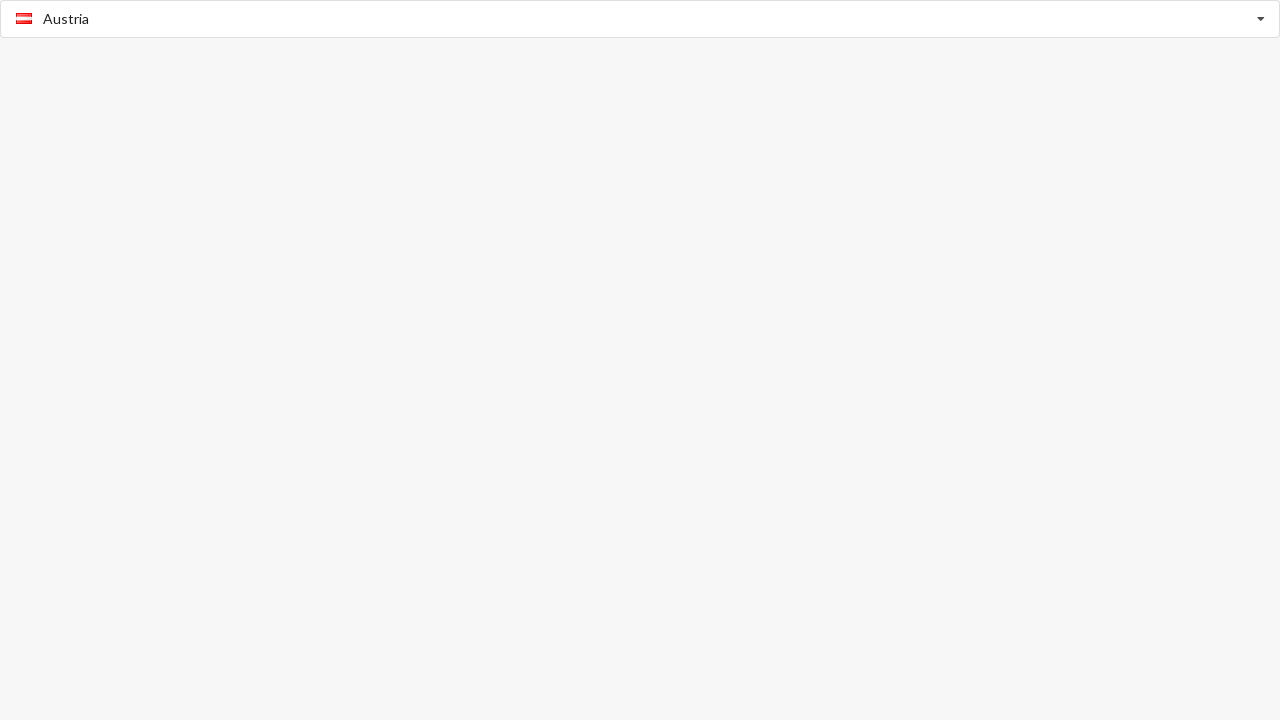